Navigates to the Team page and verifies the names of the three website creators

Starting URL: http://www.99-bottles-of-beer.net/

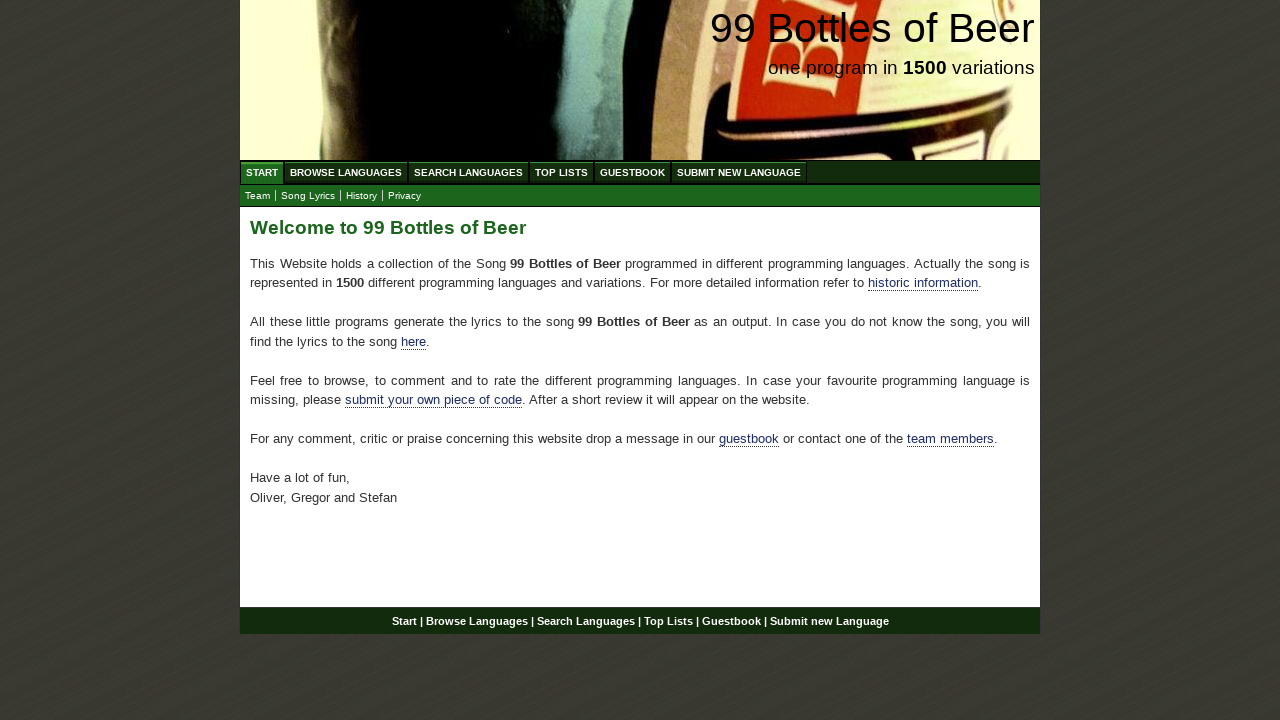

Clicked on Team submenu item at (258, 196) on #submenu li:nth-child(1) a
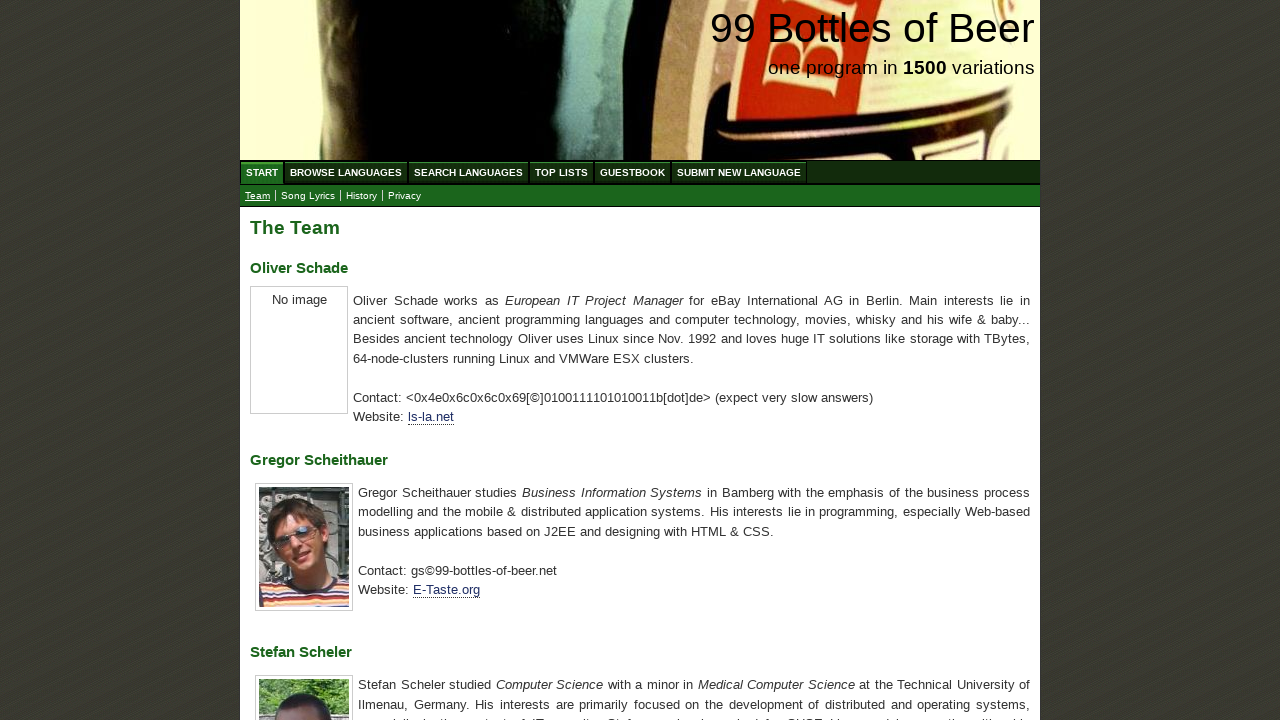

Waited for first creator name heading to load
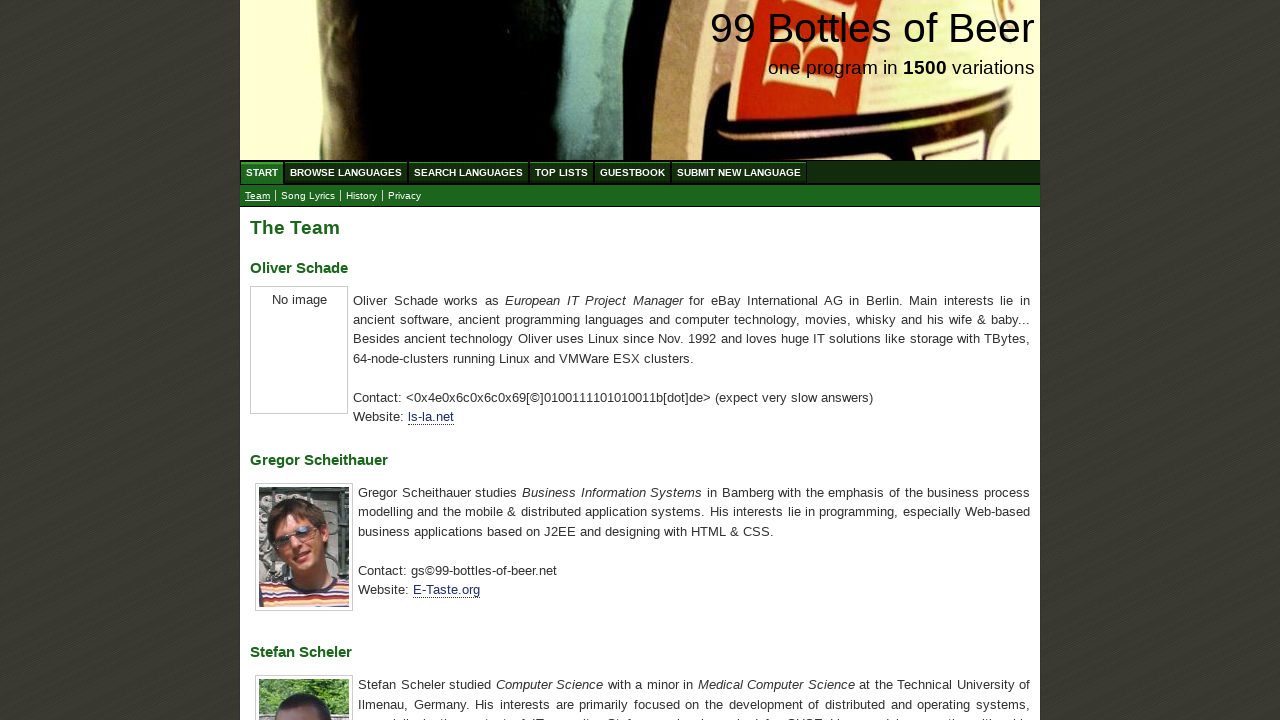

Located first creator name element (Oliver)
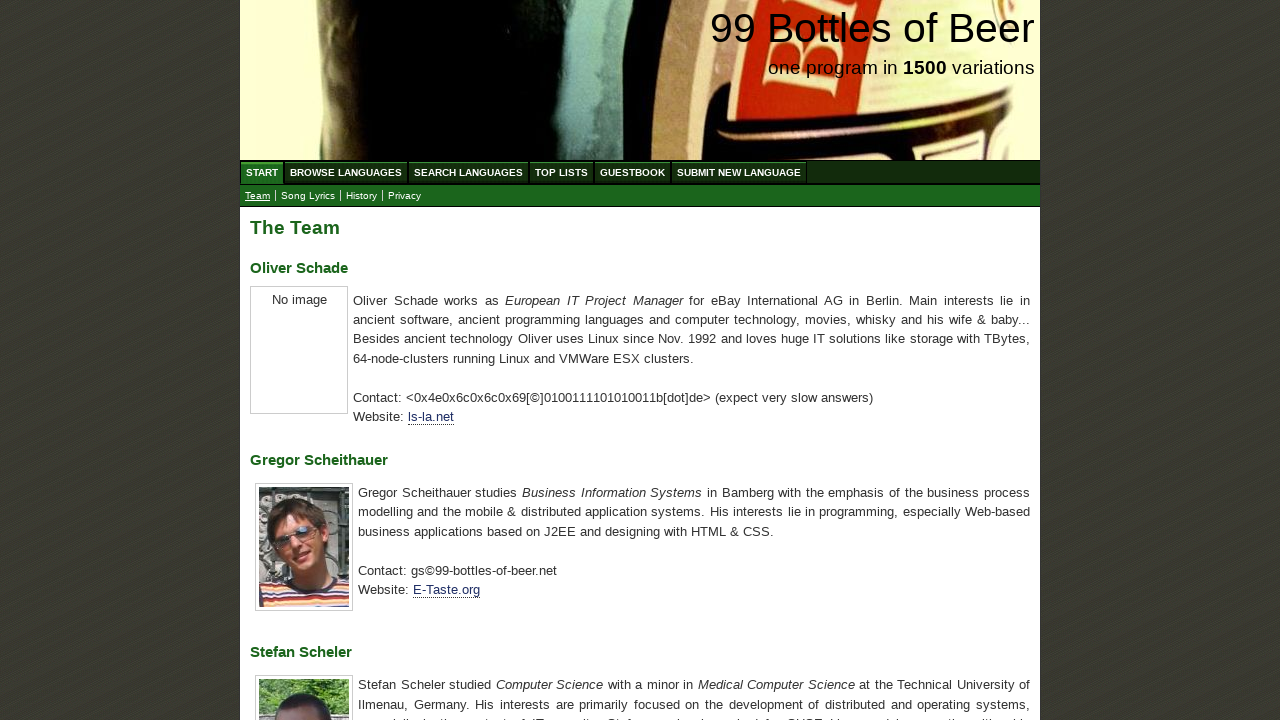

Located second creator name element (Gregor)
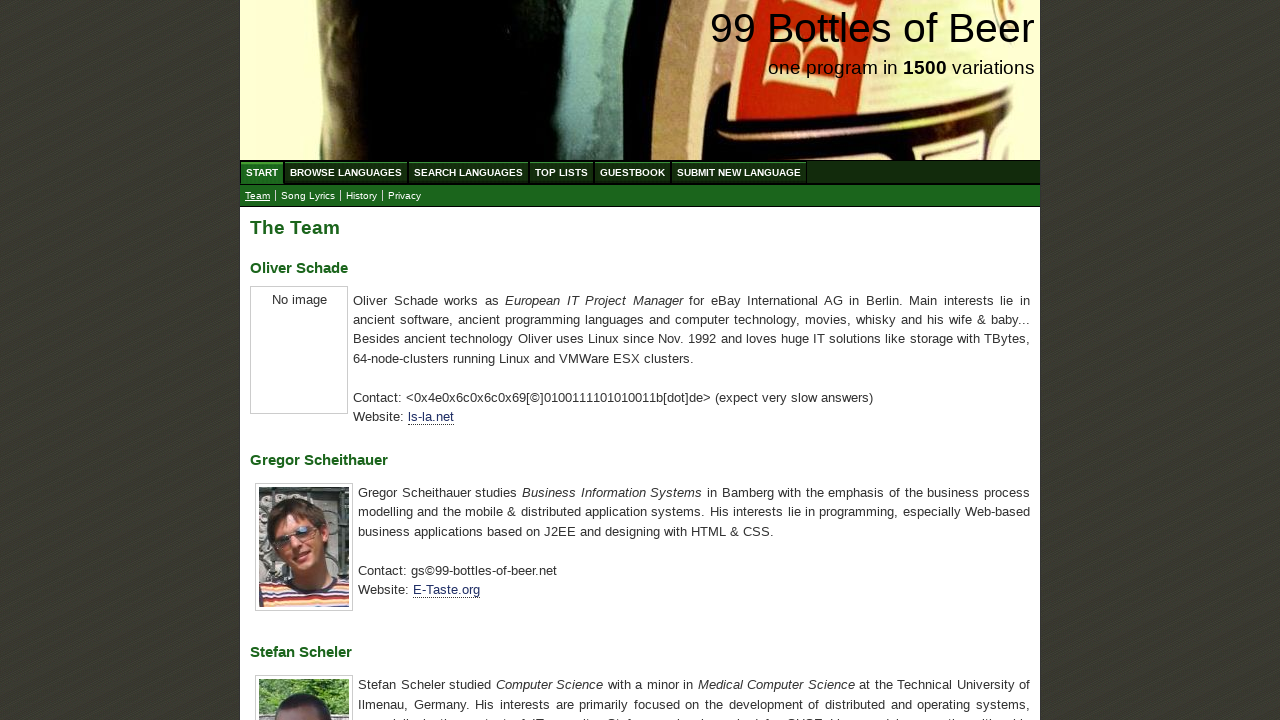

Located third creator name element (Stefan)
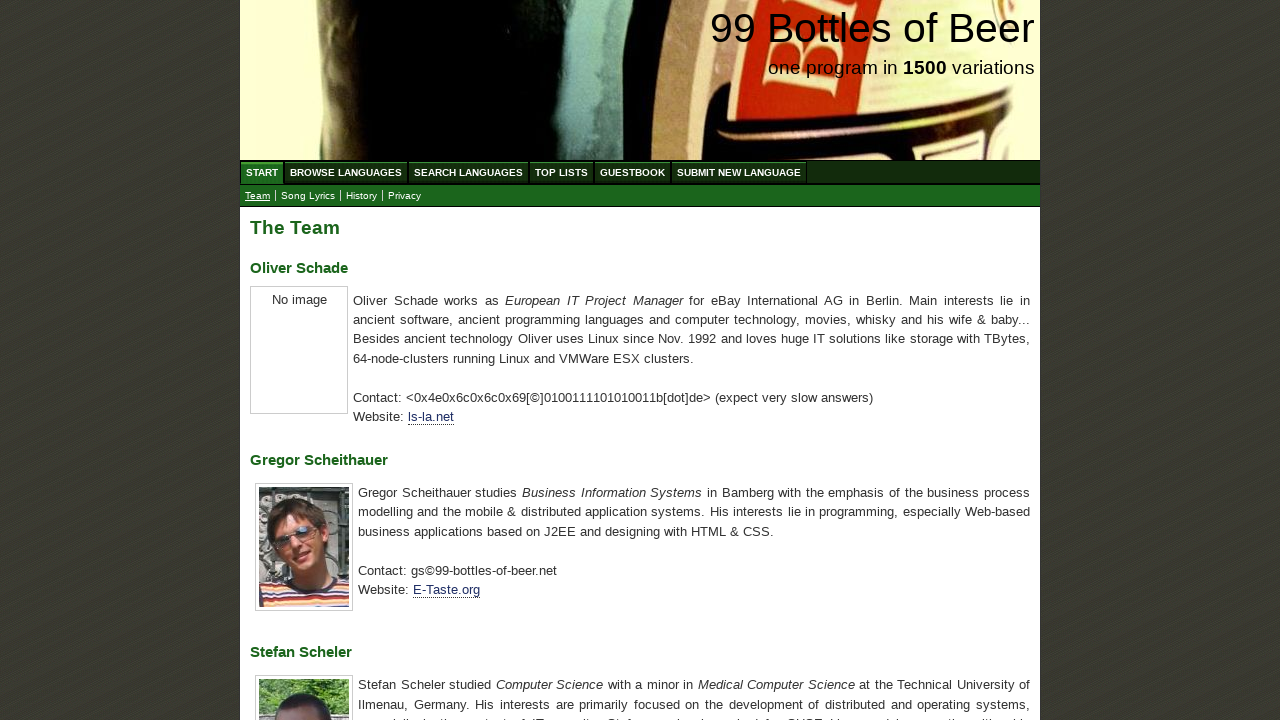

Verified first creator name is 'Oliver Schade'
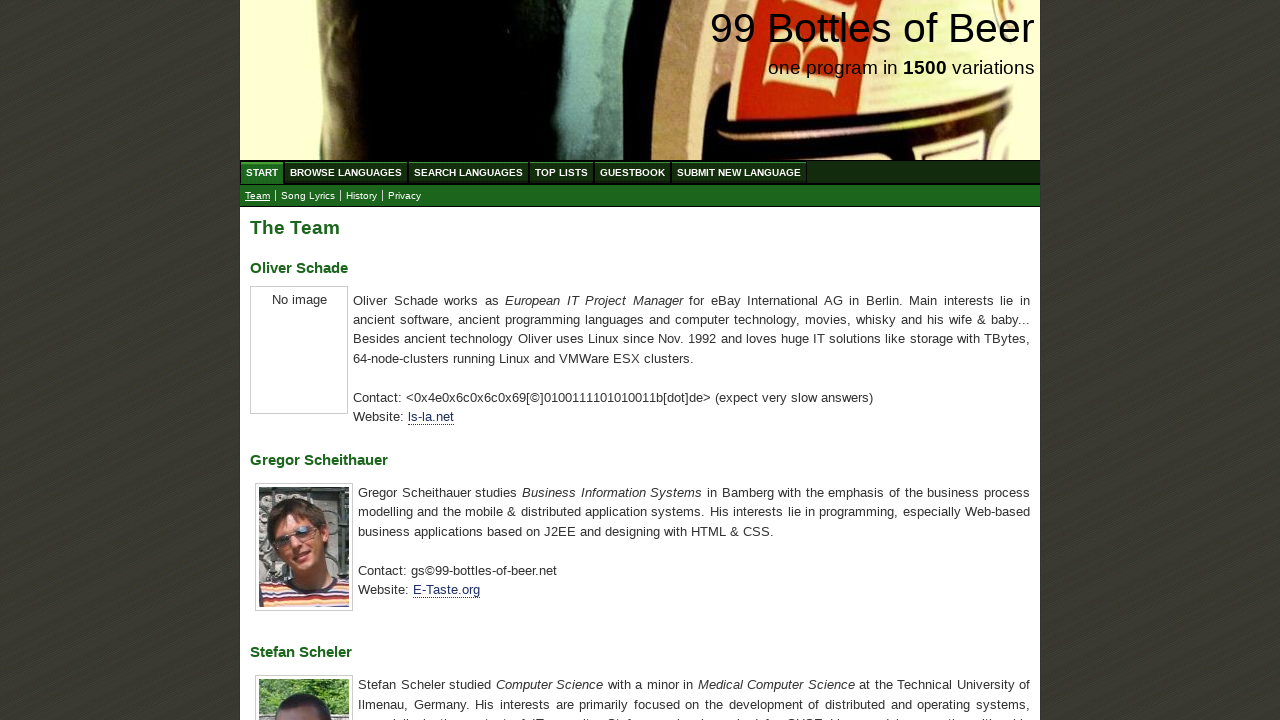

Verified second creator name is 'Gregor Scheithauer'
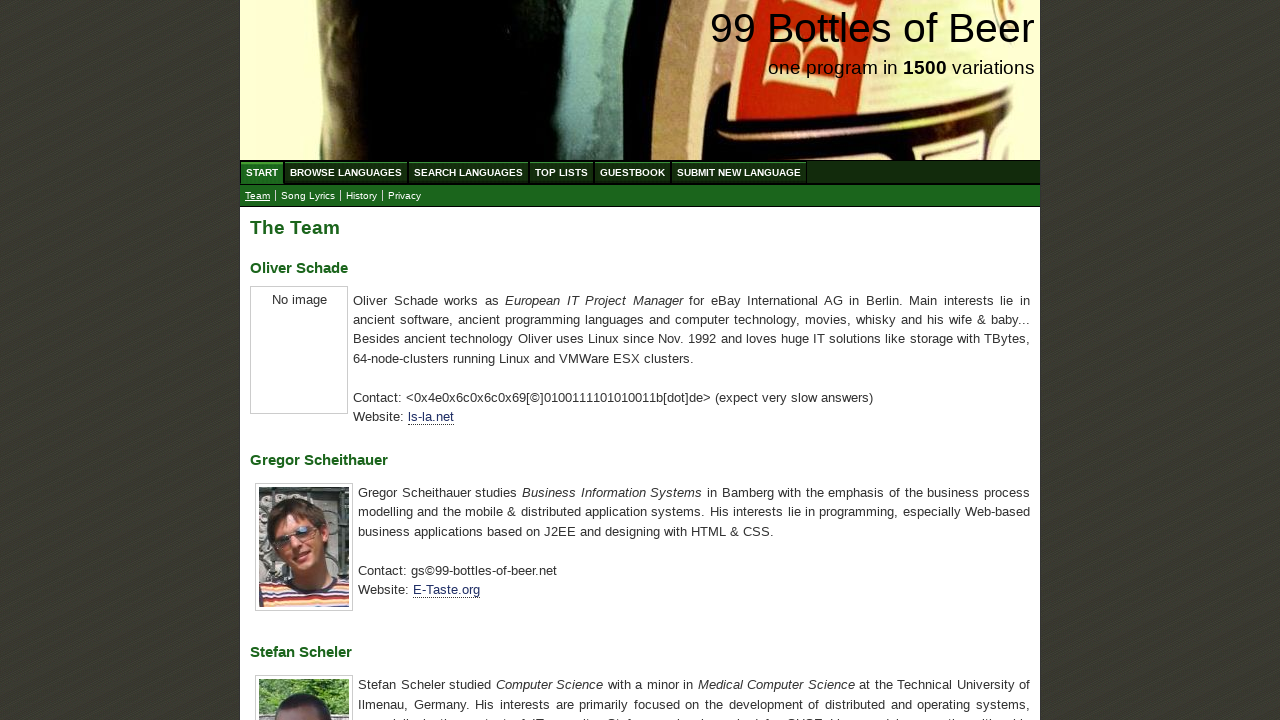

Verified third creator name is 'Stefan Scheler'
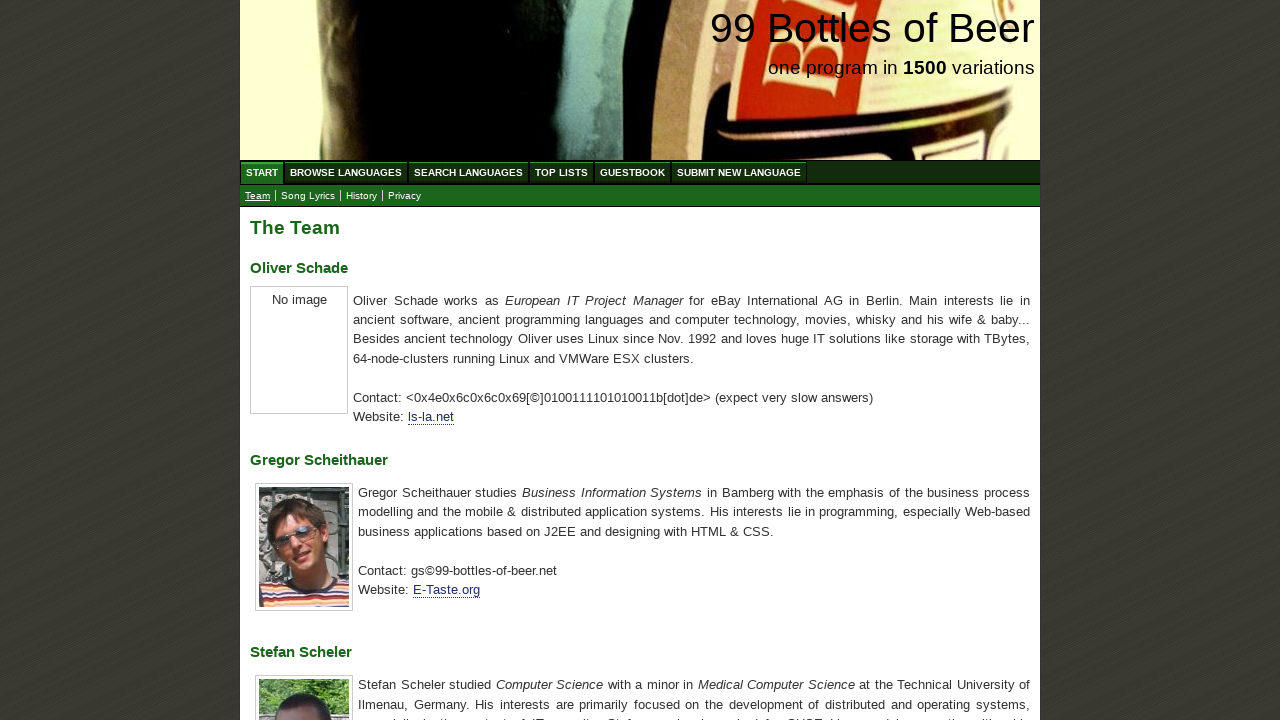

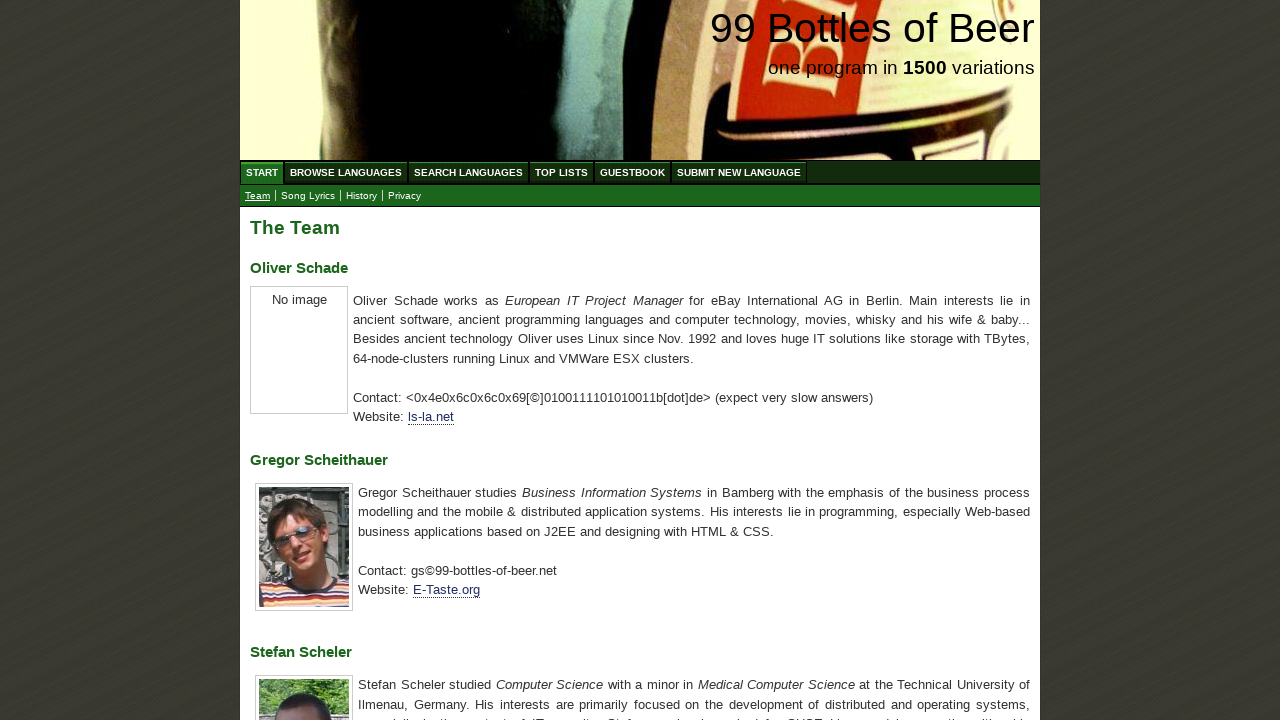